Tests adding products to cart by navigating to a product page and clicking add buttons multiple times for different products

Starting URL: https://material.playwrightvn.com

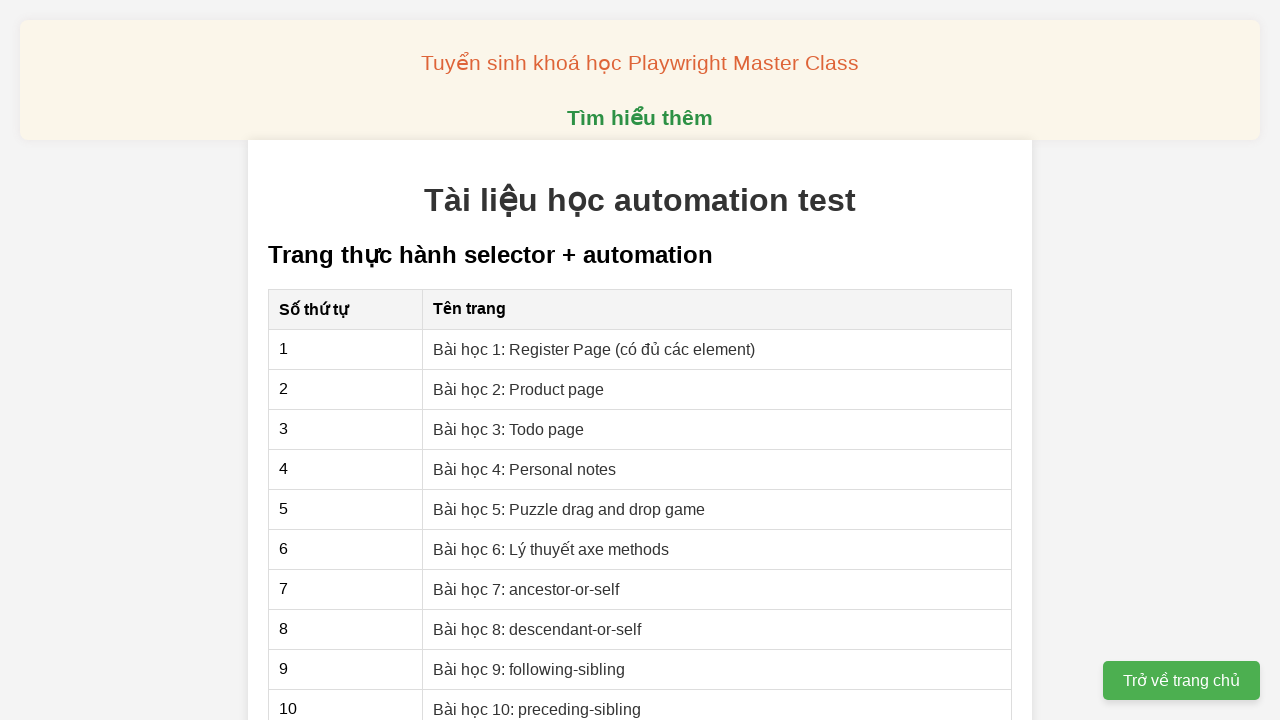

Clicked on lesson 2 link to navigate to product page at (519, 389) on xpath=//a[@href="02-xpath-product-page.html"]
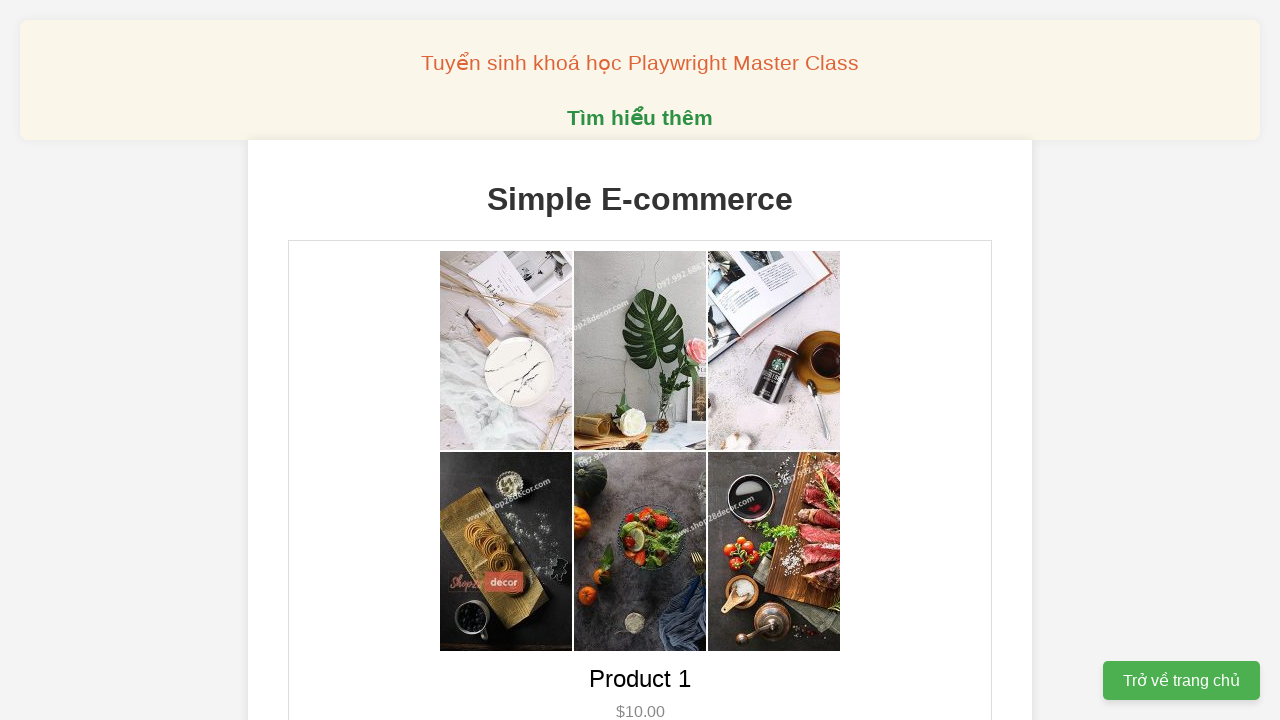

Double-clicked add button for product 1 to add 2 items to cart at (640, 360) on xpath=//button[@data-product-id="1"]
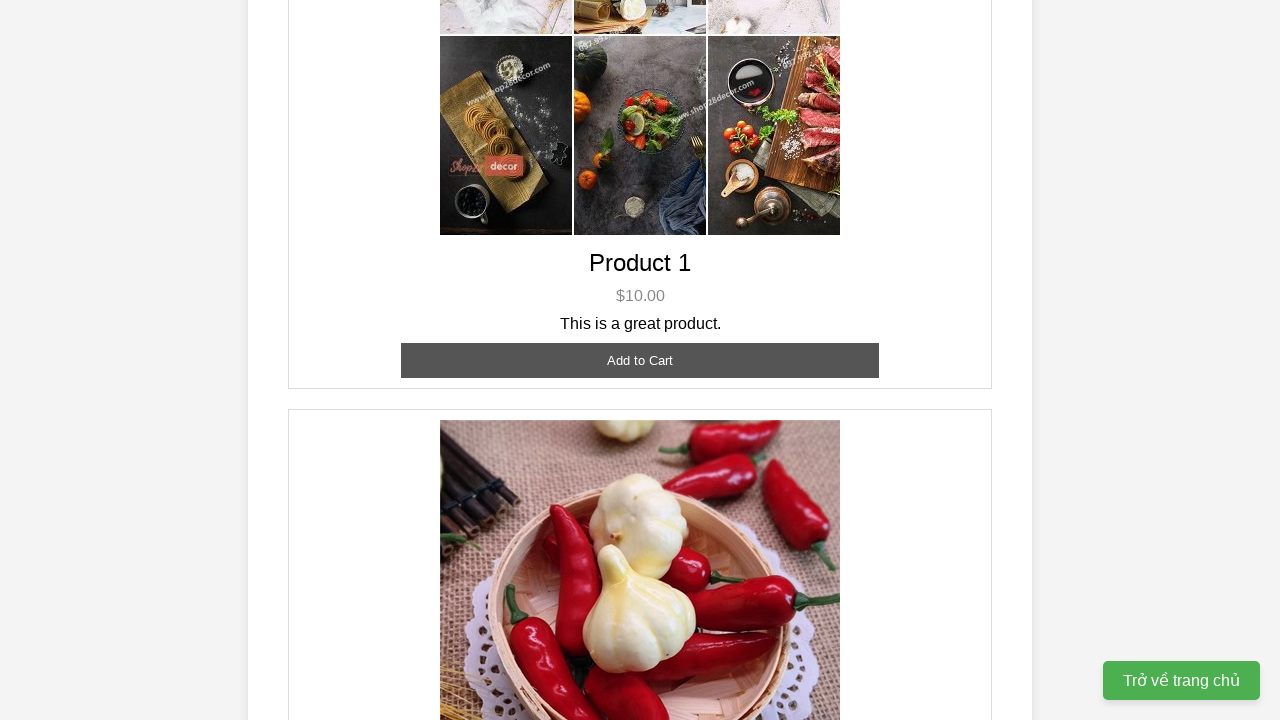

Double-clicked add button for product 2 at (640, 360) on xpath=//button[@data-product-id="2"]
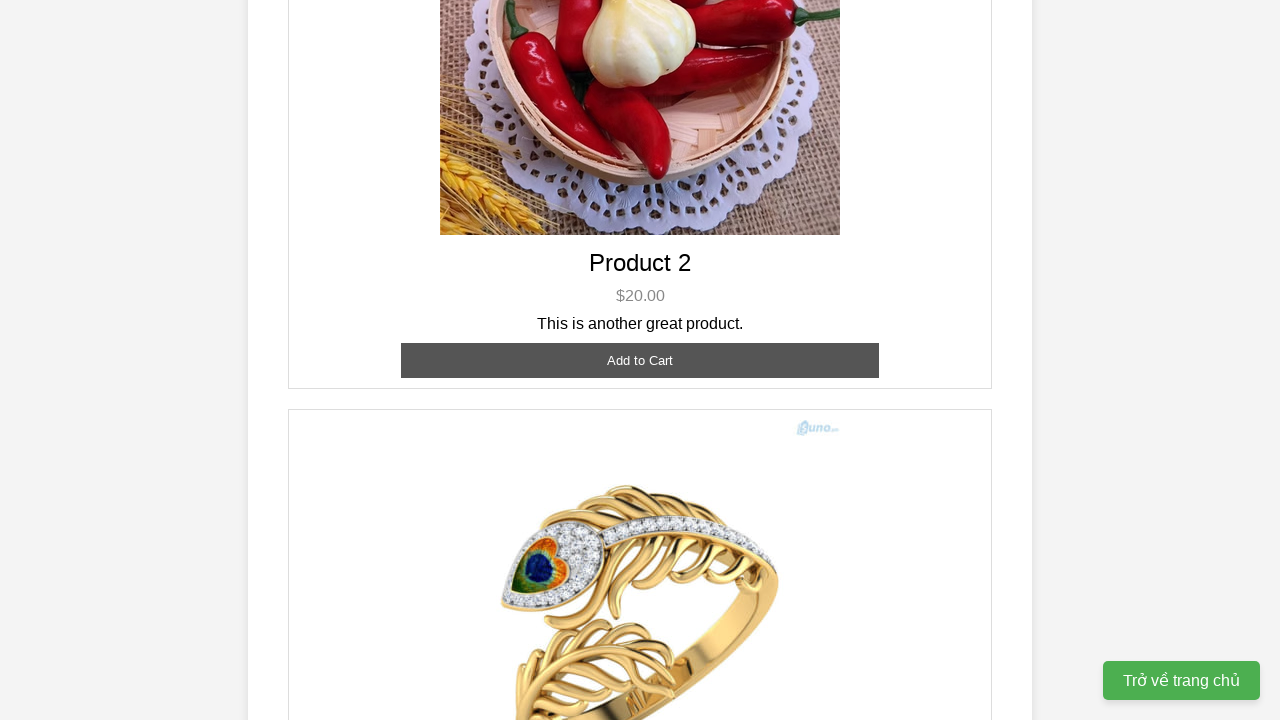

Single-clicked add button for product 2 to add total of 3 items to cart at (640, 360) on xpath=//button[@data-product-id="2"]
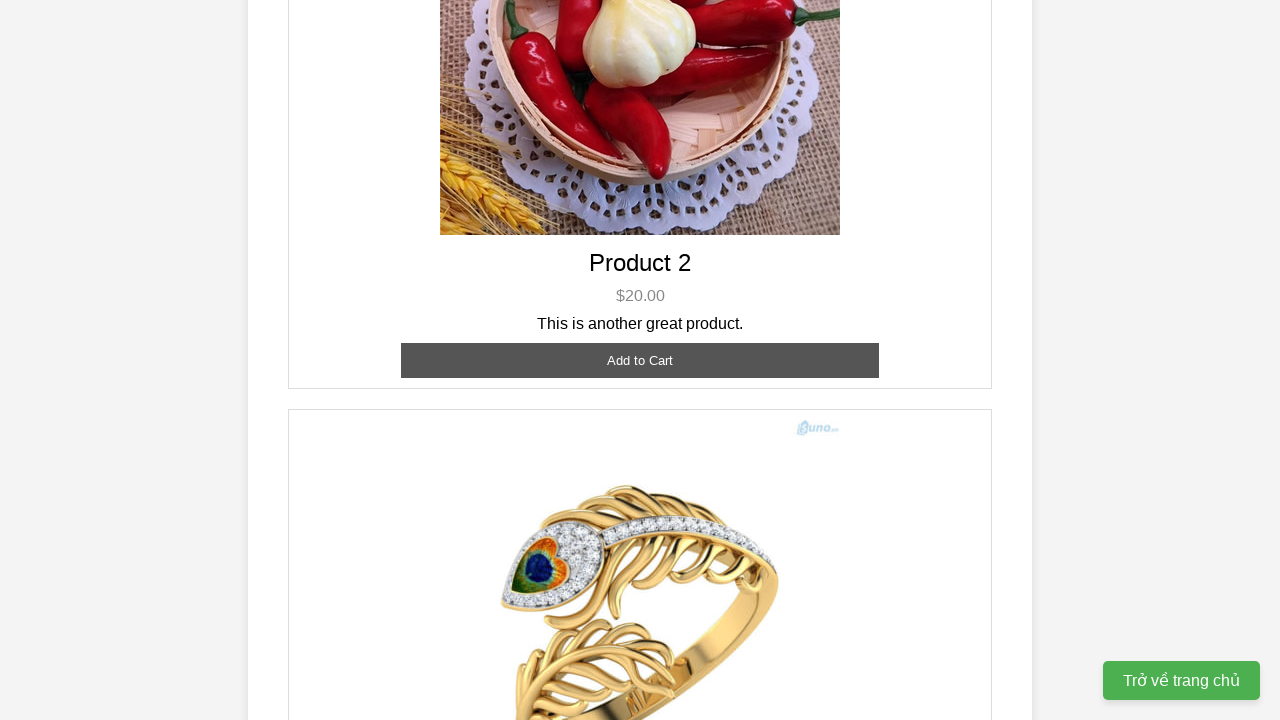

Single-clicked add button for product 3 to add 1 item to cart at (640, 388) on xpath=//button[@data-product-id="3"]
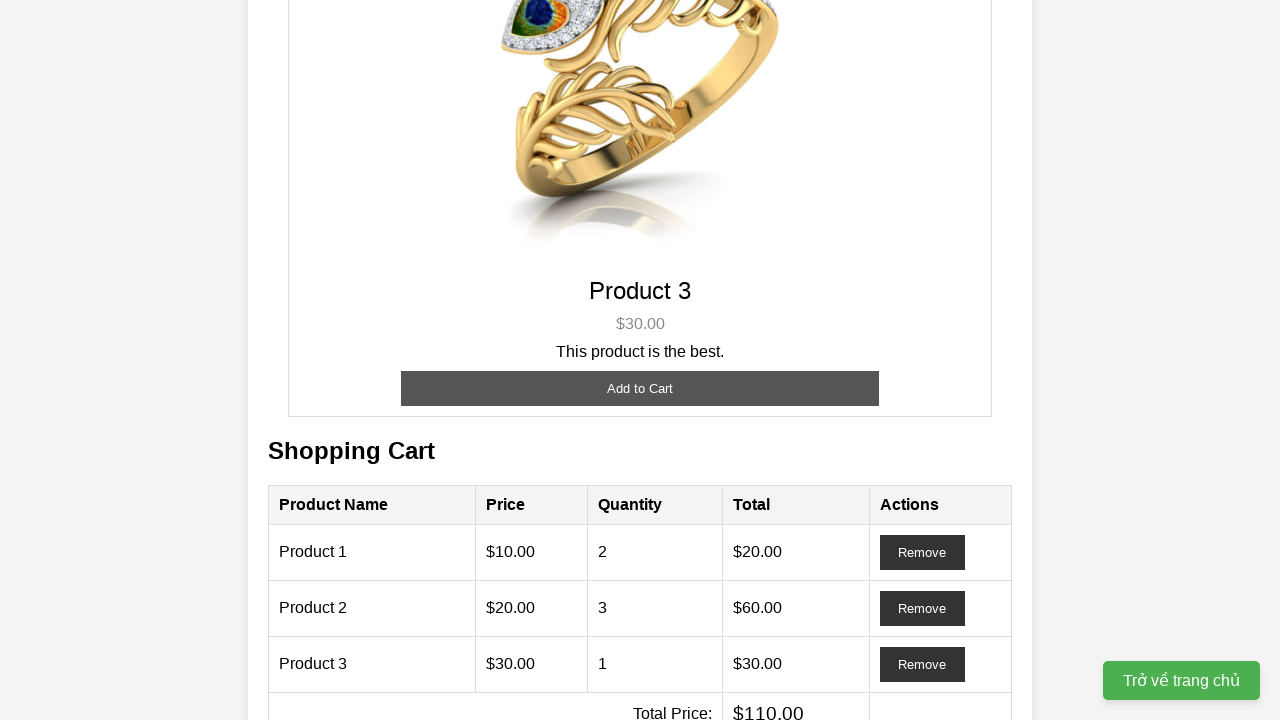

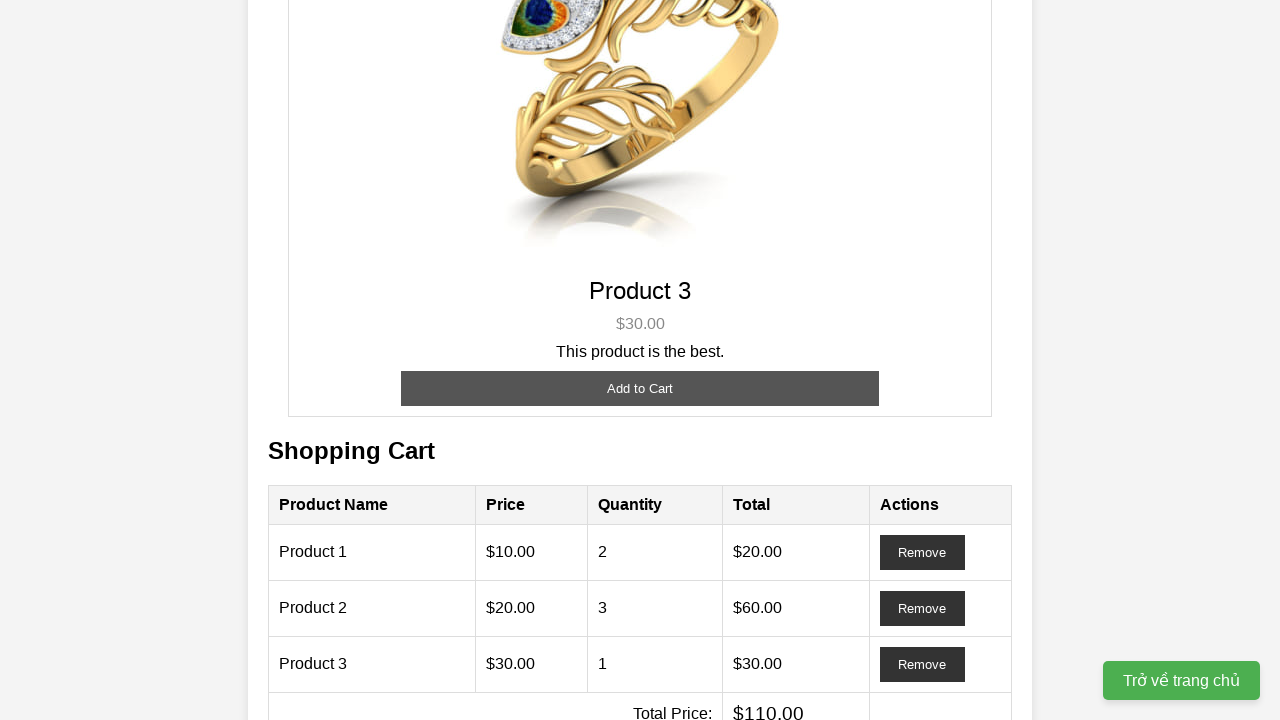